Tests the Explore button in the menu bar by hovering over it to check for color change and then clicking it to verify navigation to the explore page

Starting URL: https://ancabota09.wixsite.com/intern

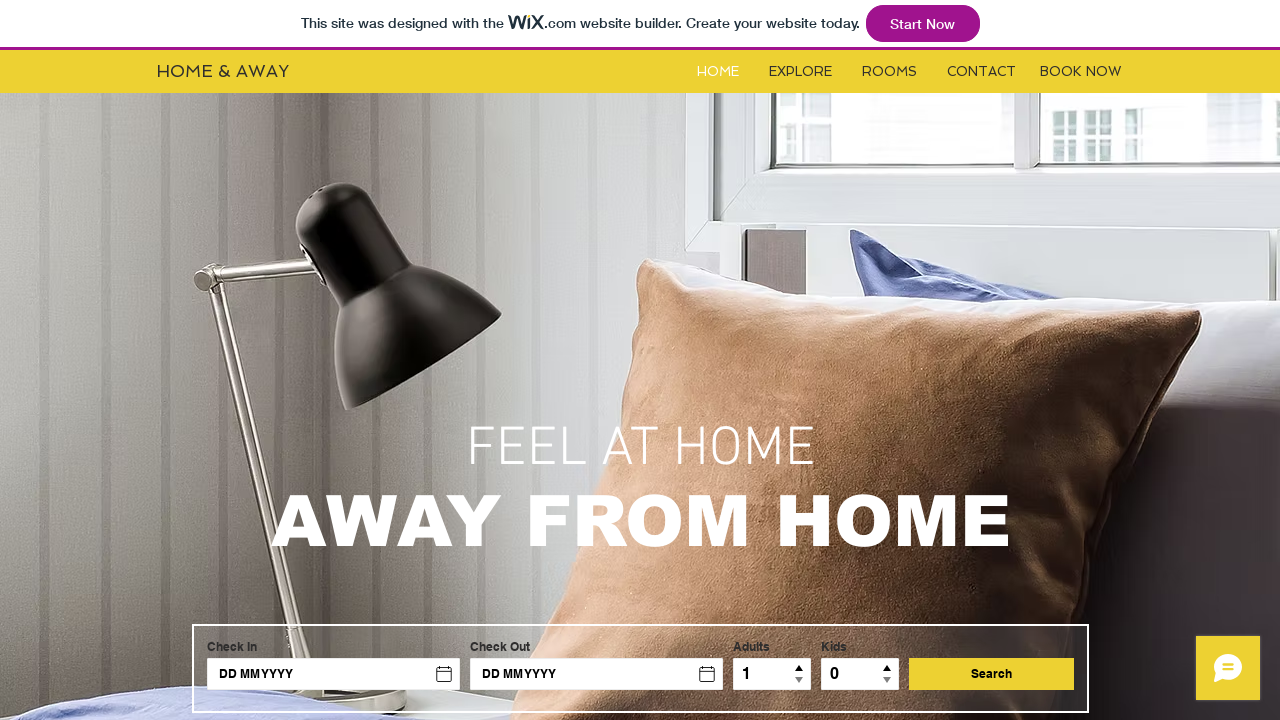

Located the Explore button in the menu bar
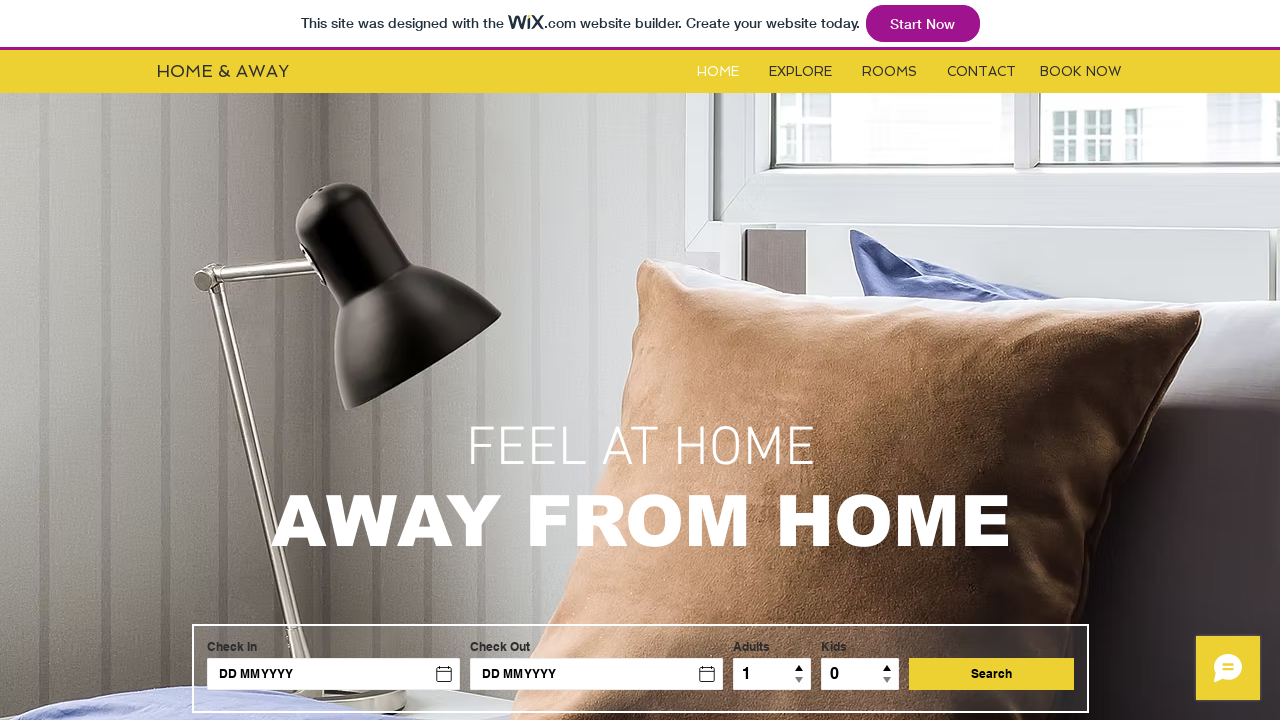

Hovered over the Explore button to trigger hover effect at (800, 72) on #i6kl732v1
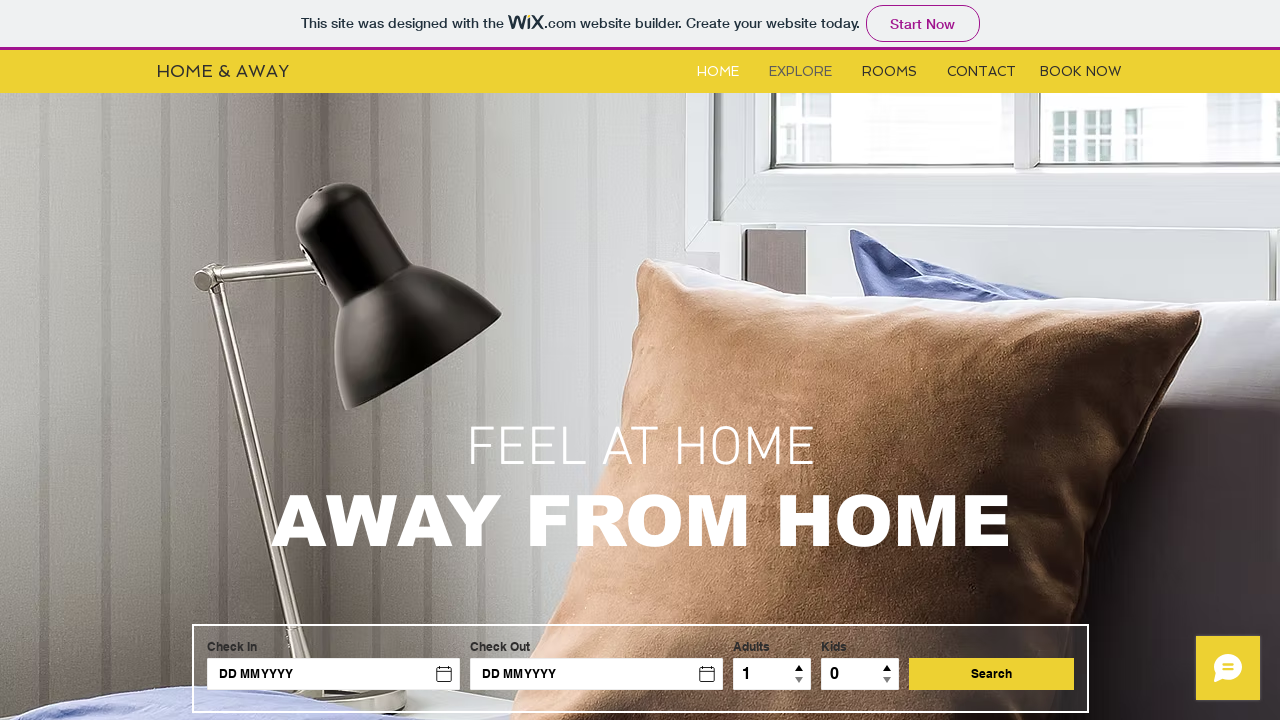

Waited 2 seconds for hover color change effect
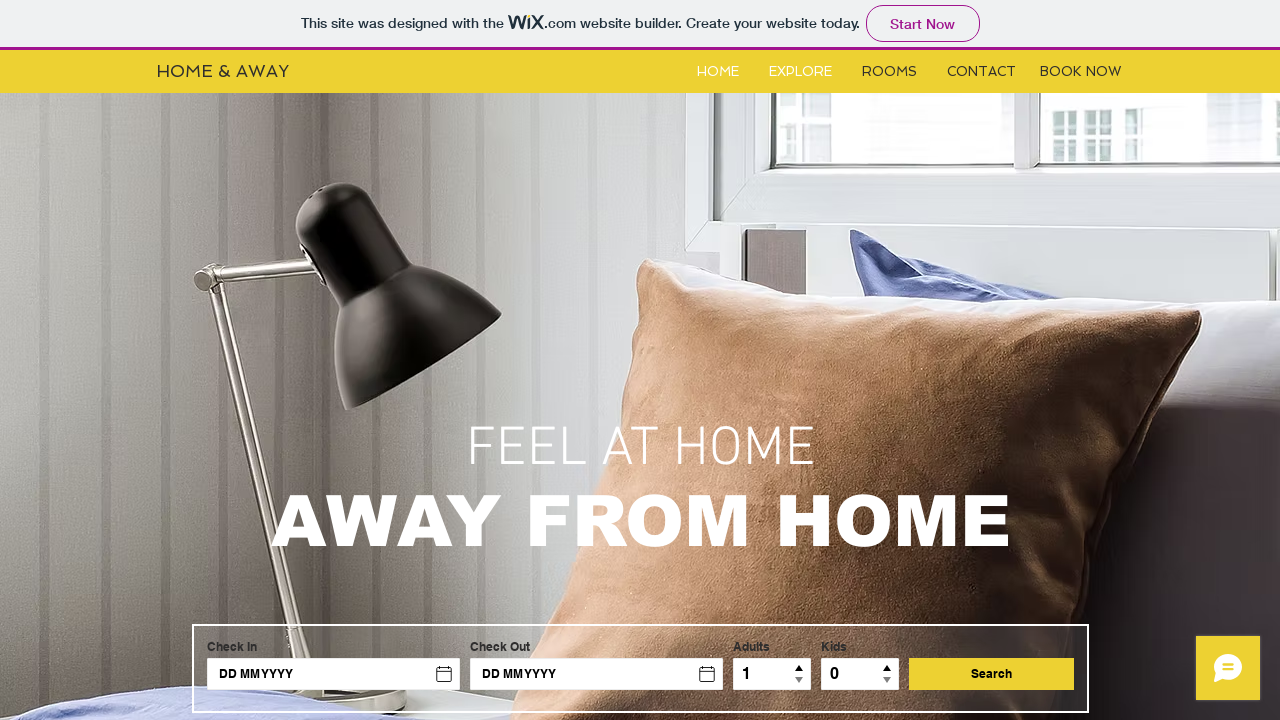

Clicked the Explore button at (800, 72) on #i6kl732v1
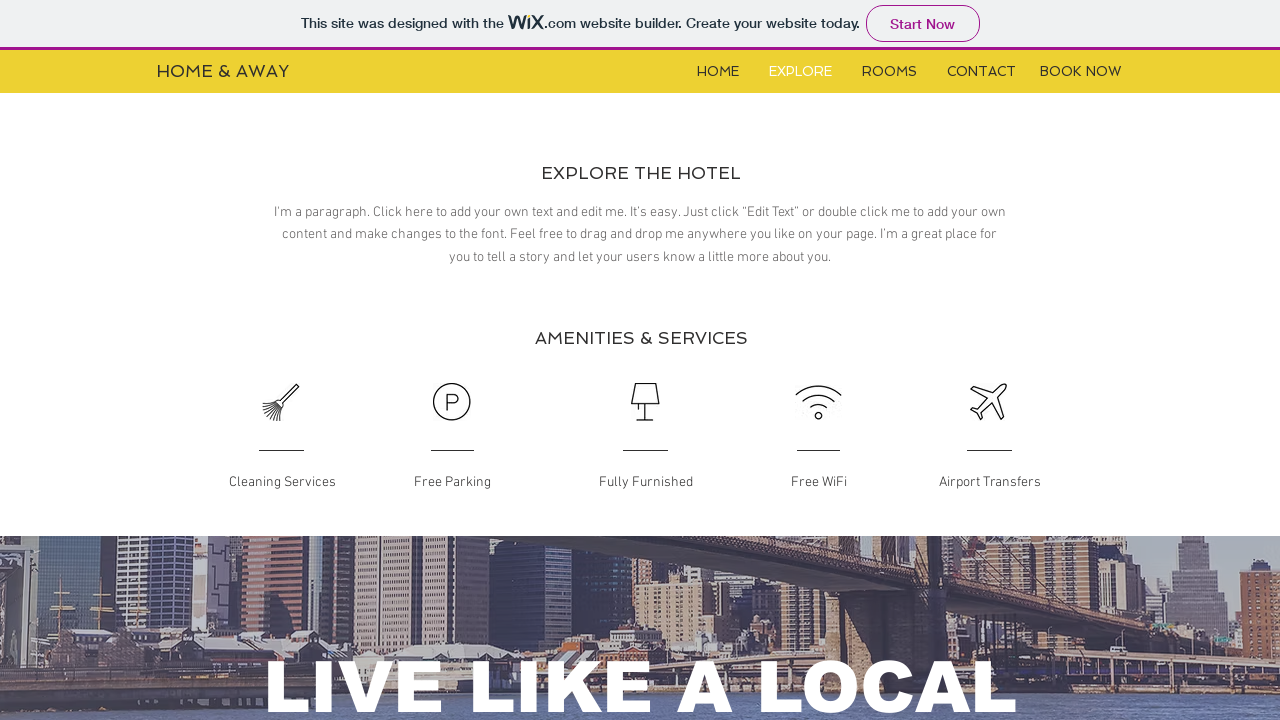

Successfully navigated to the explore page
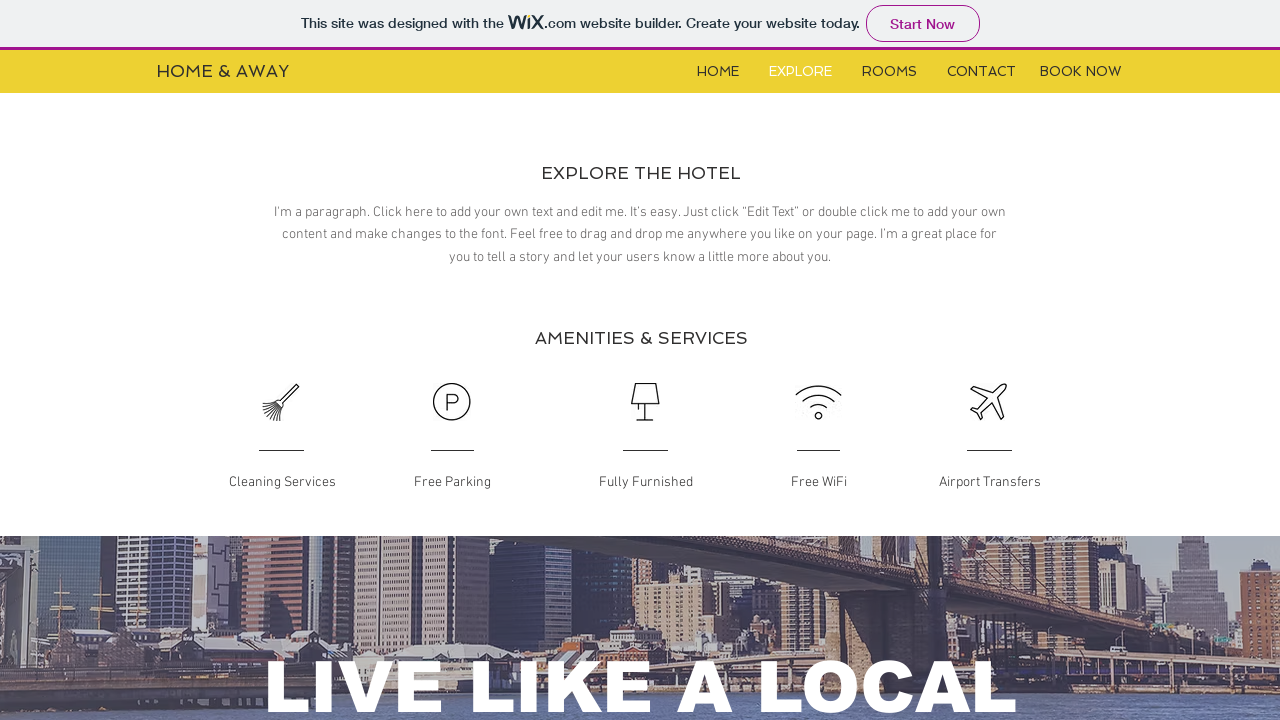

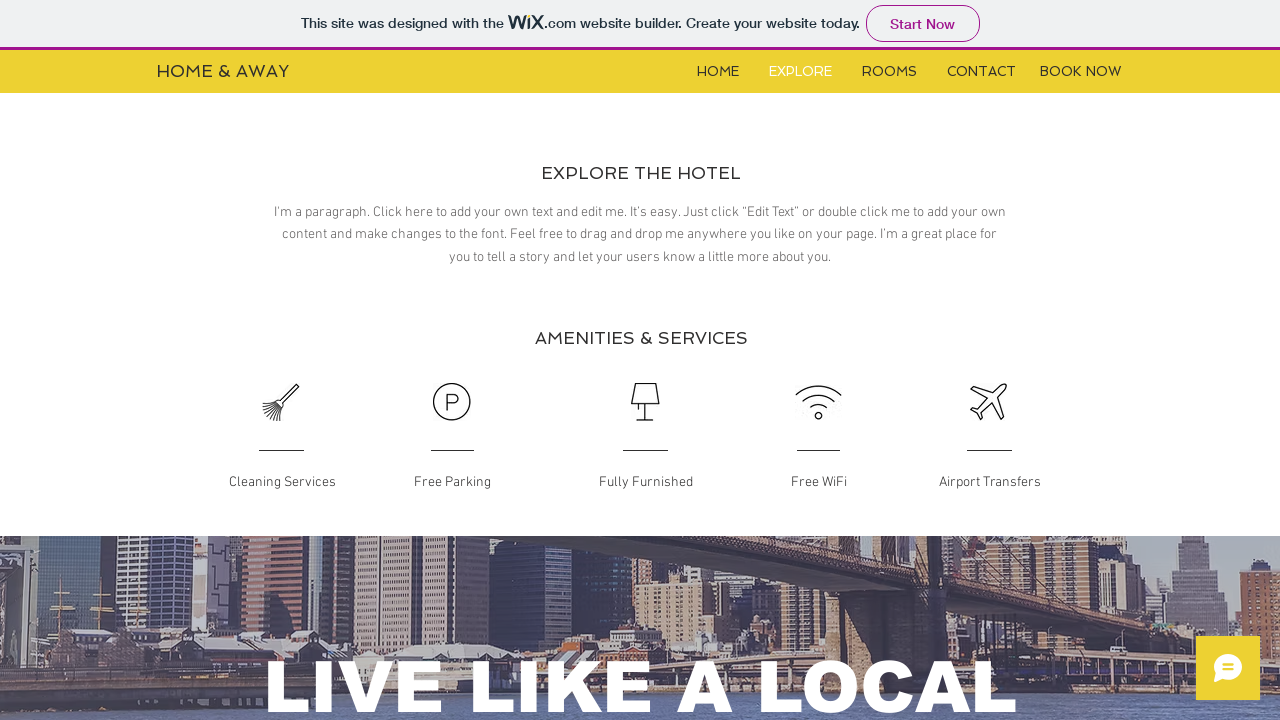